Navigates to a job listings page on an Israeli job search website (Drushim) for a specific job subcategory

Starting URL: https://www.drushim.co.il/jobs/subcat/307/

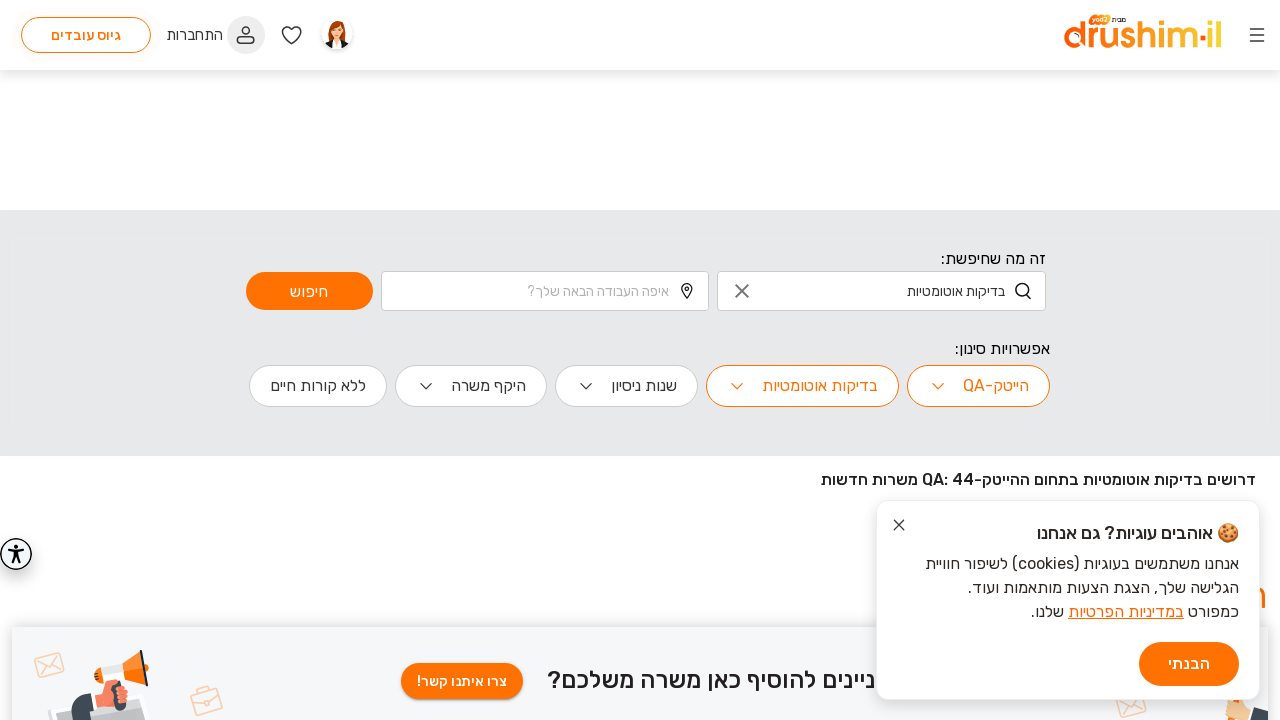

Waited for page to reach domcontentloaded state on Drushim job listings page
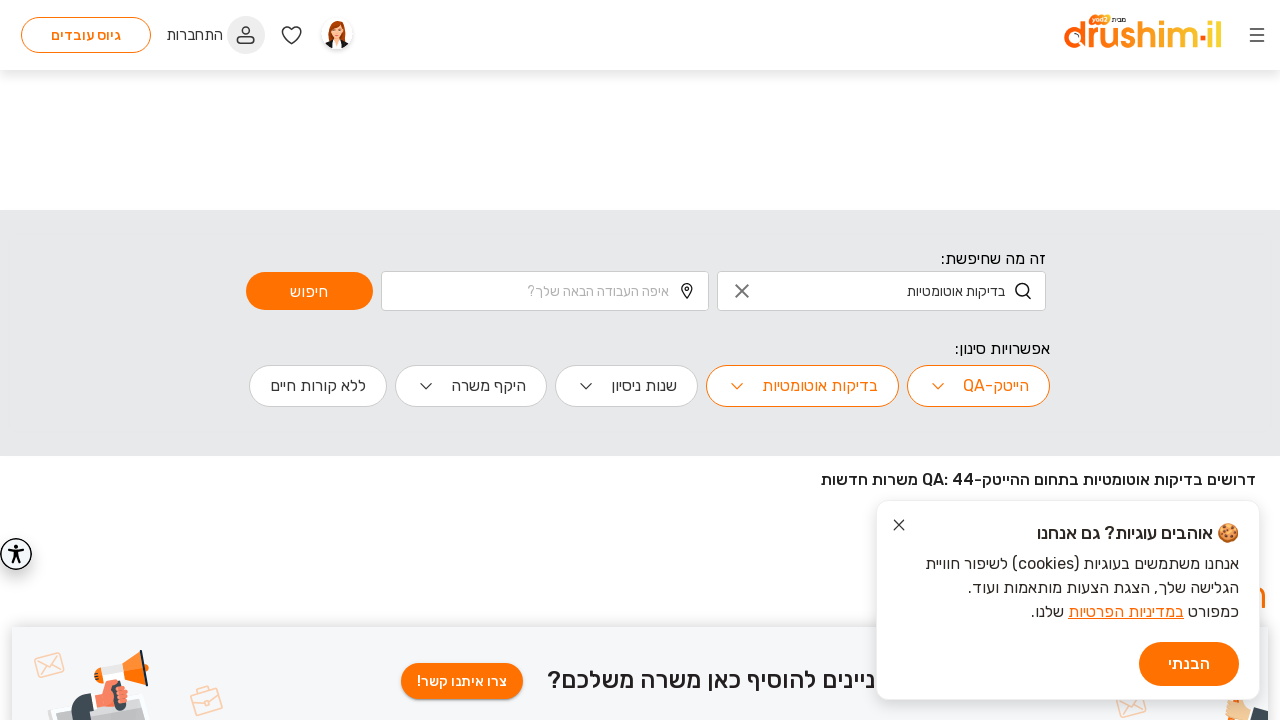

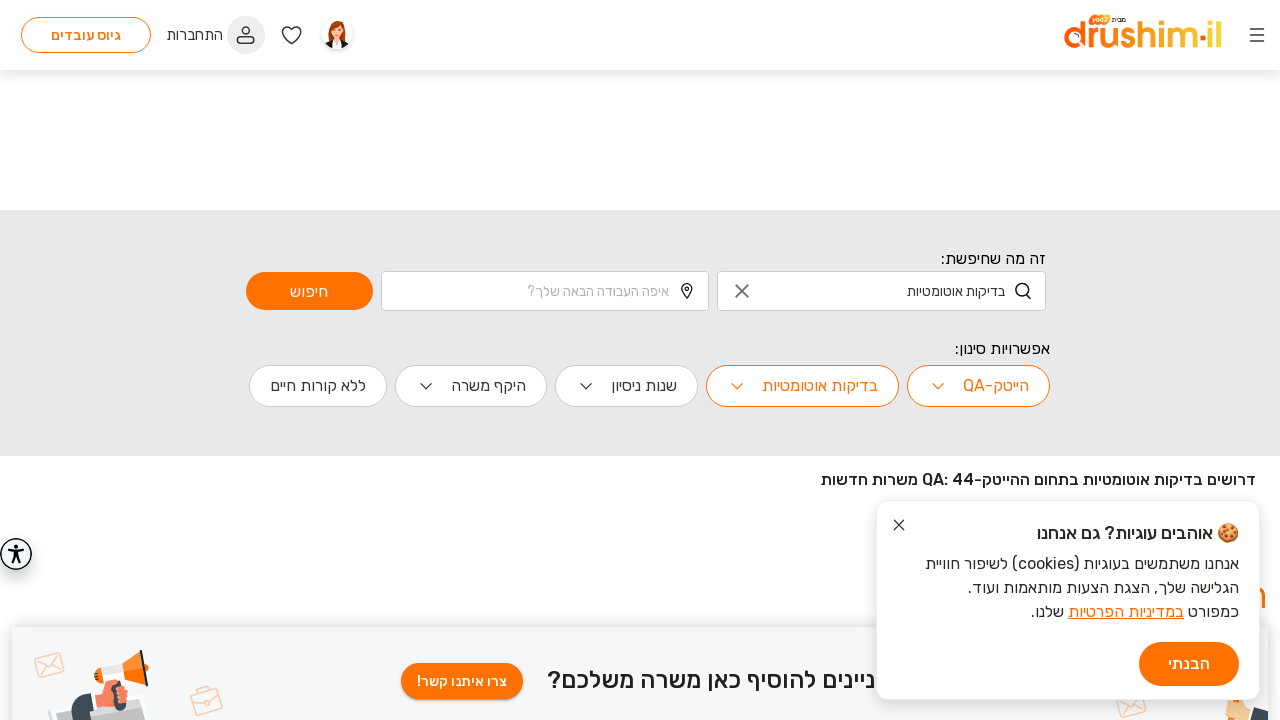